Tests the BlazeDemo flight booking form by selecting departure city as Boston and destination city as London from dropdown menus

Starting URL: https://blazedemo.com/

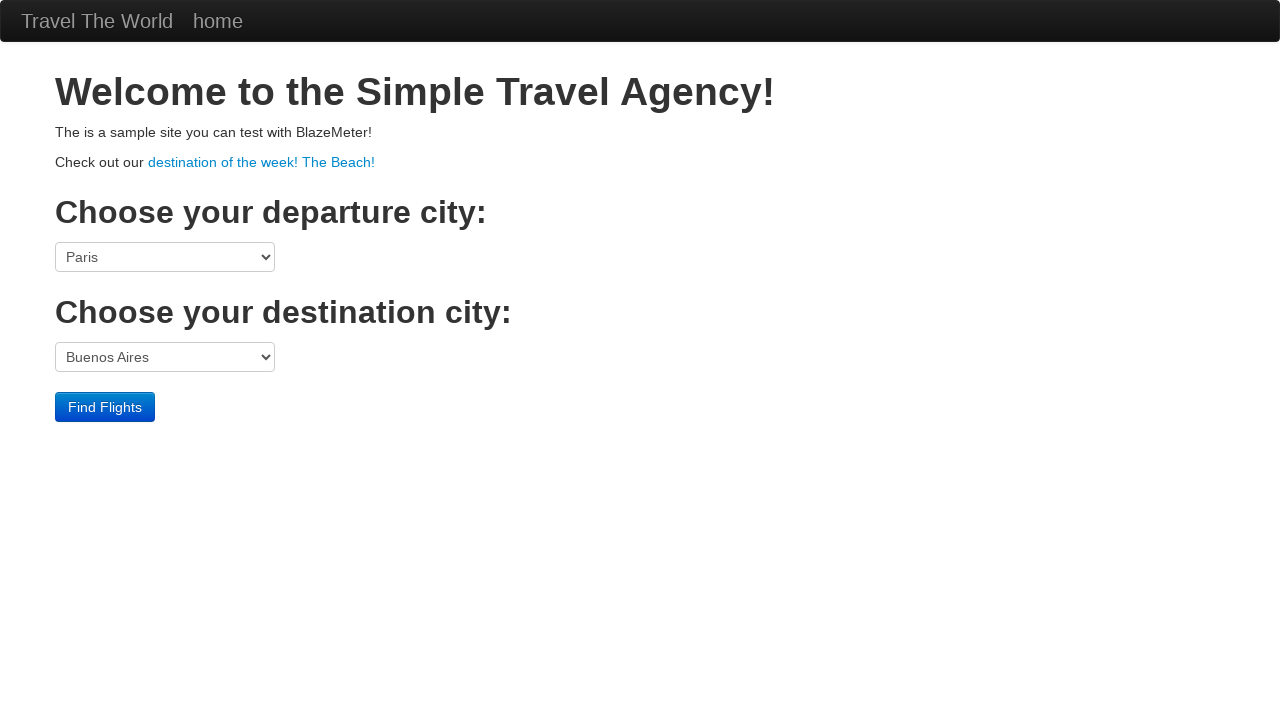

Selected Boston as departure city from dropdown on select[name='fromPort']
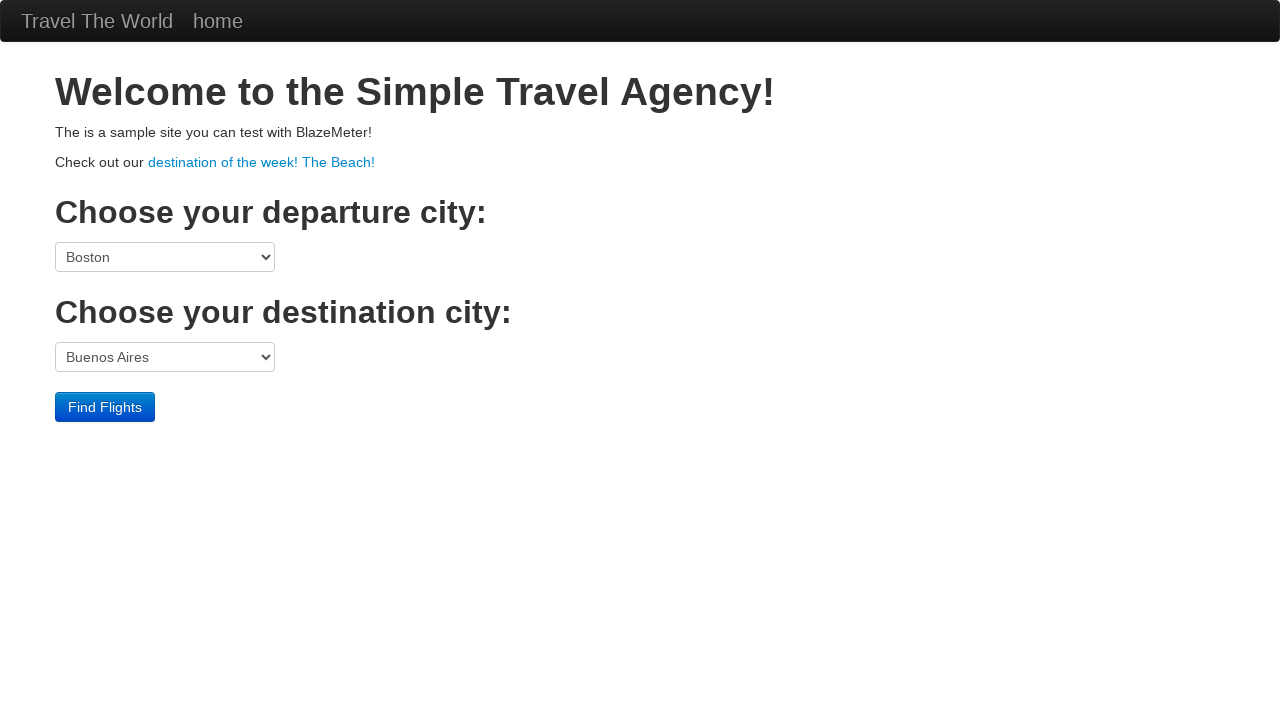

Selected London as destination city from dropdown on select[name='toPort']
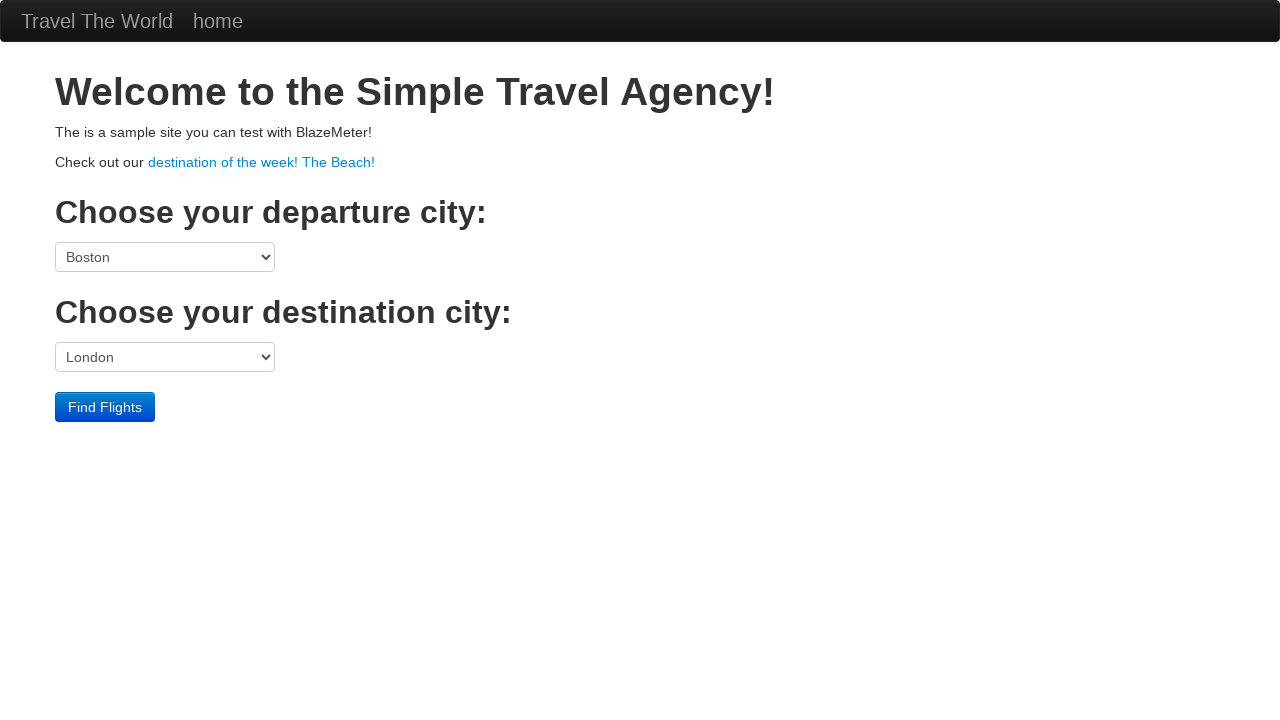

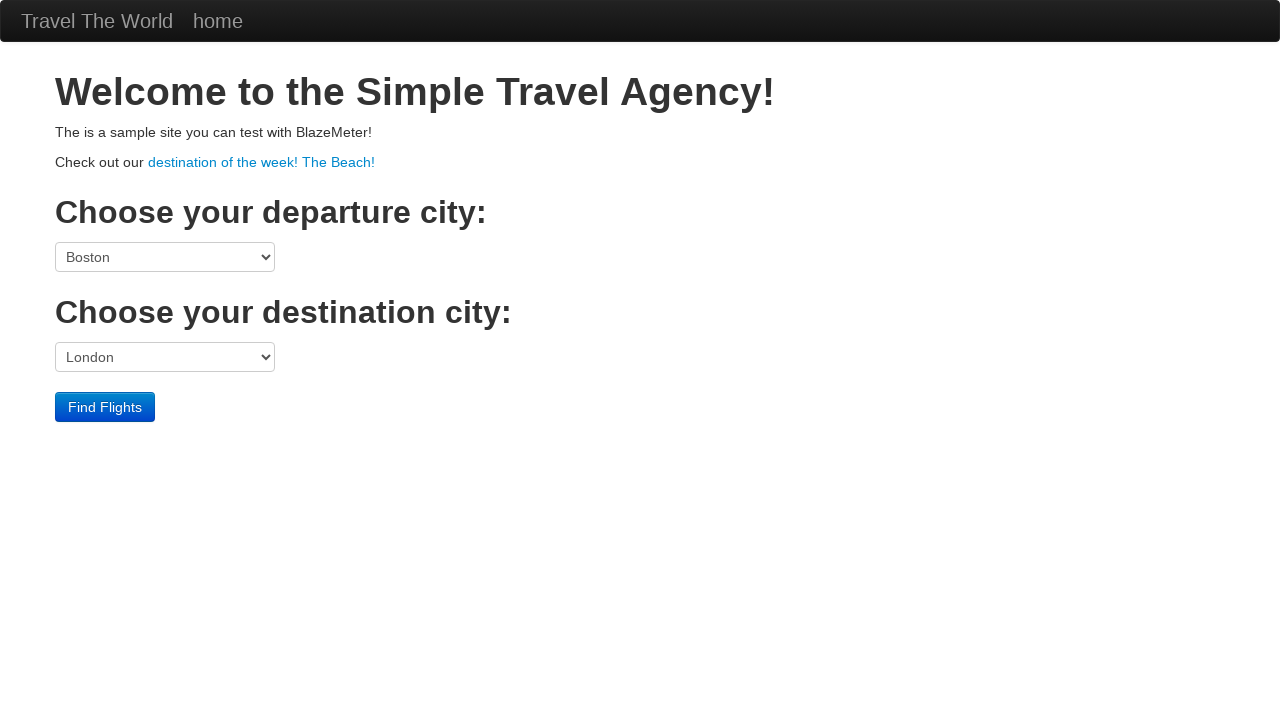